Tests file upload page navigation and verifies the upload form elements are present

Starting URL: https://the-internet.herokuapp.com

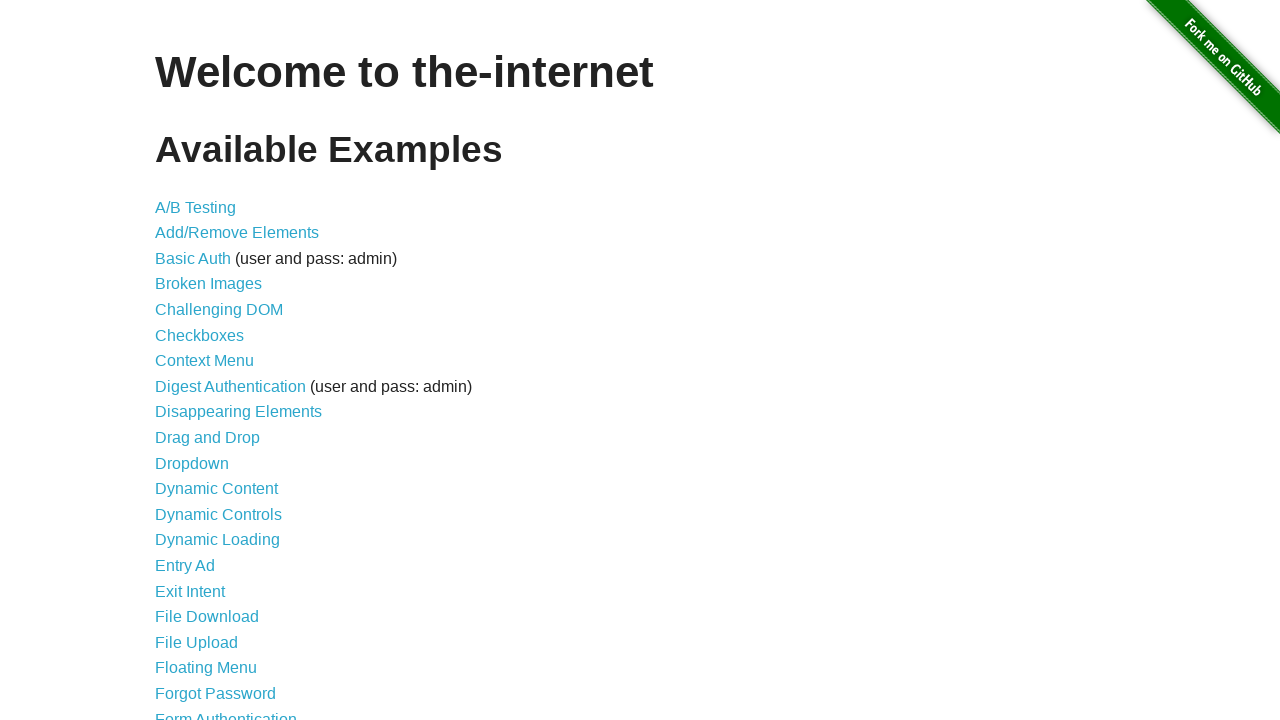

Navigated to the-internet.herokuapp.com homepage
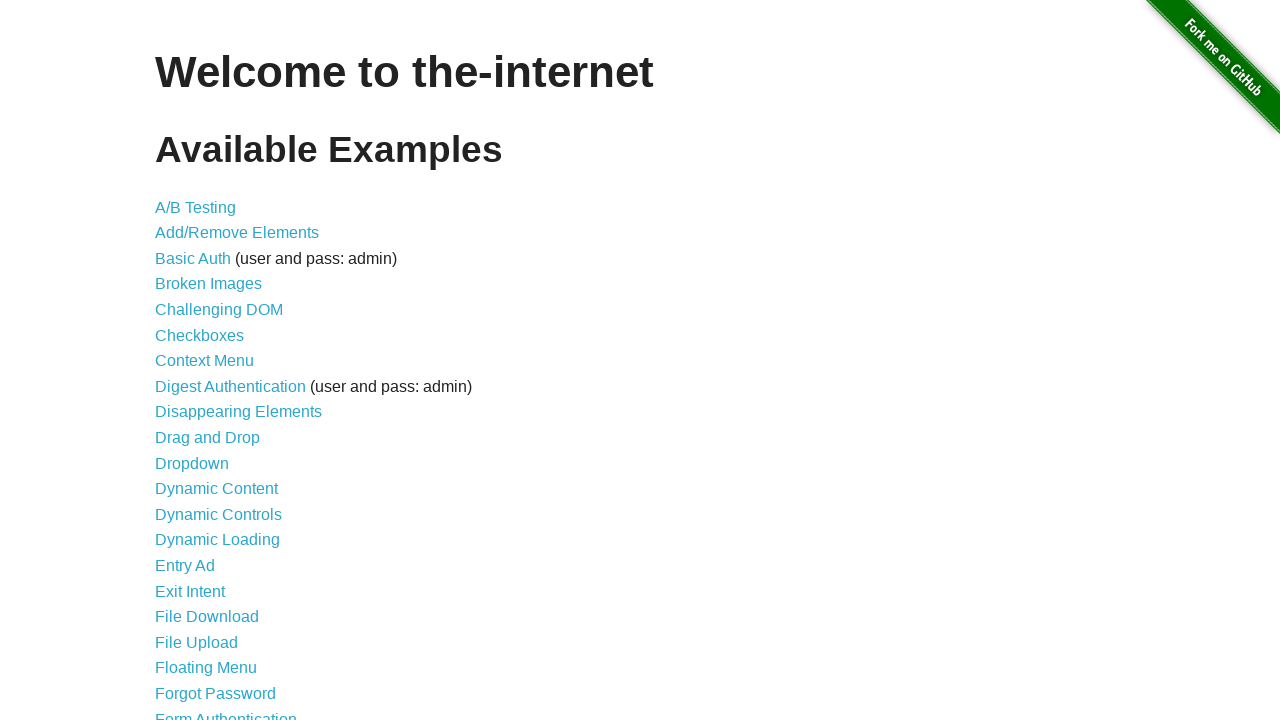

Clicked on File Upload link at (196, 642) on a:has-text('File Upload')
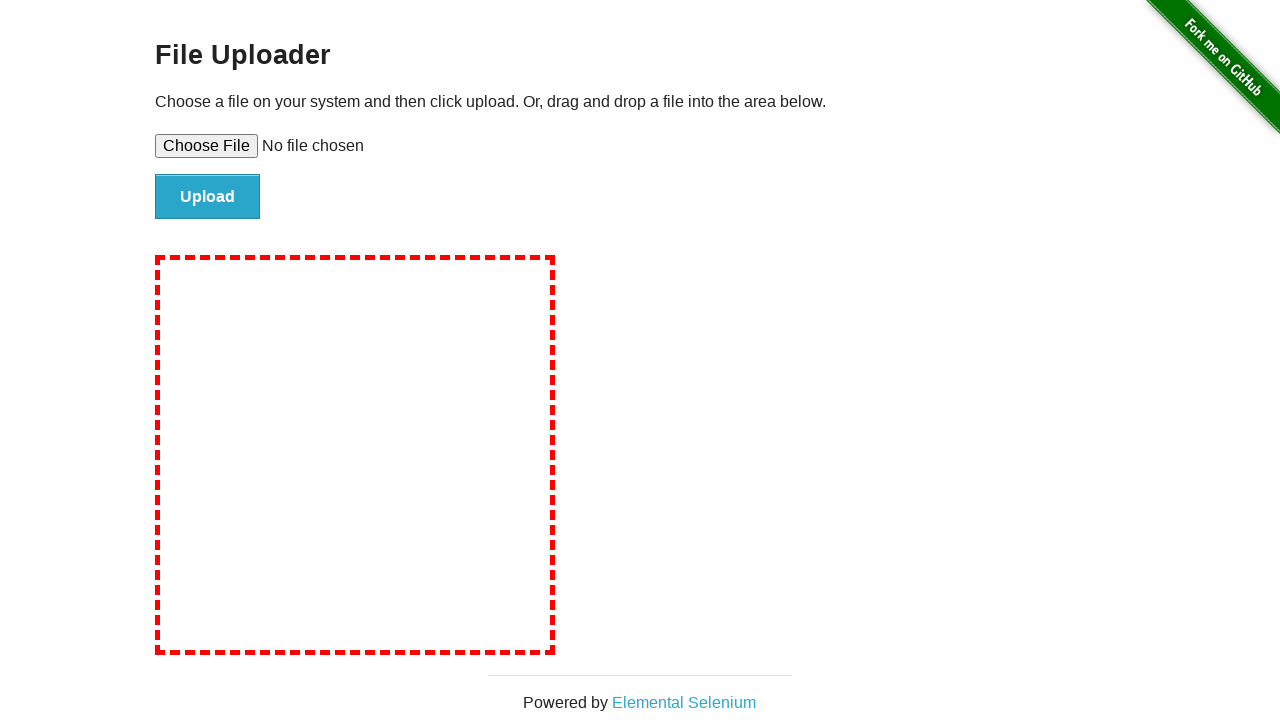

File upload input field appeared
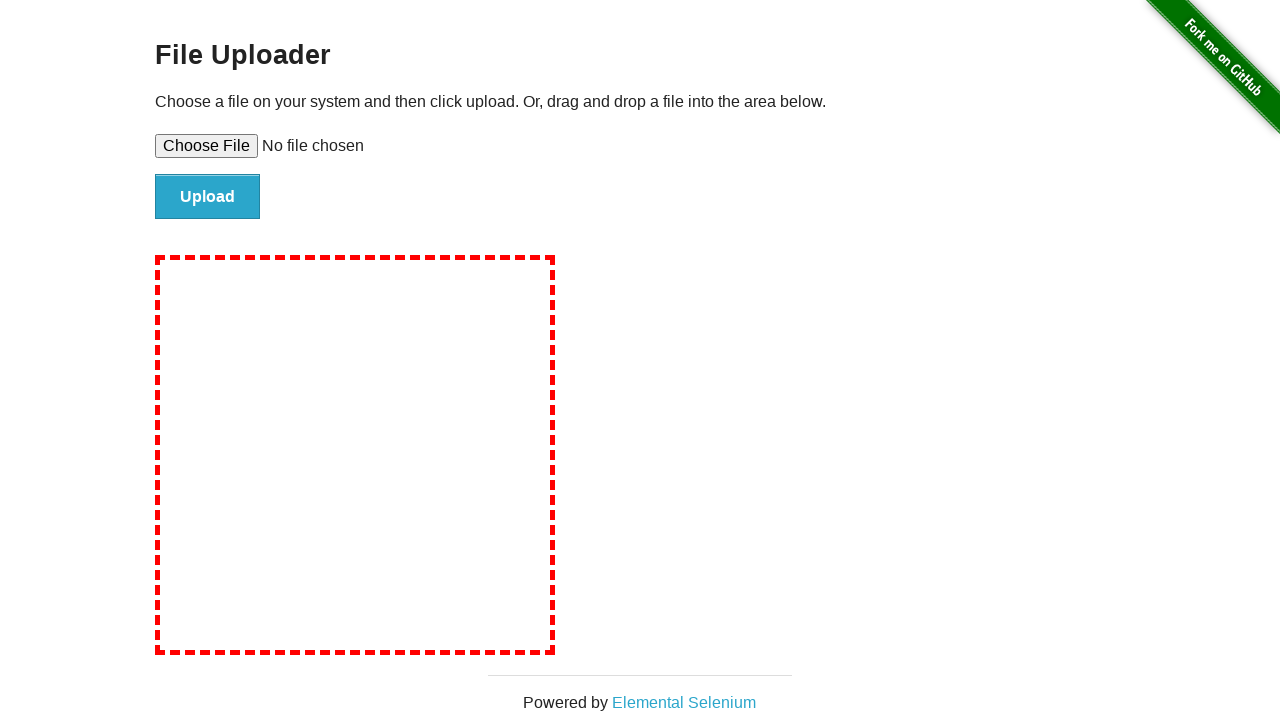

File submit button appeared
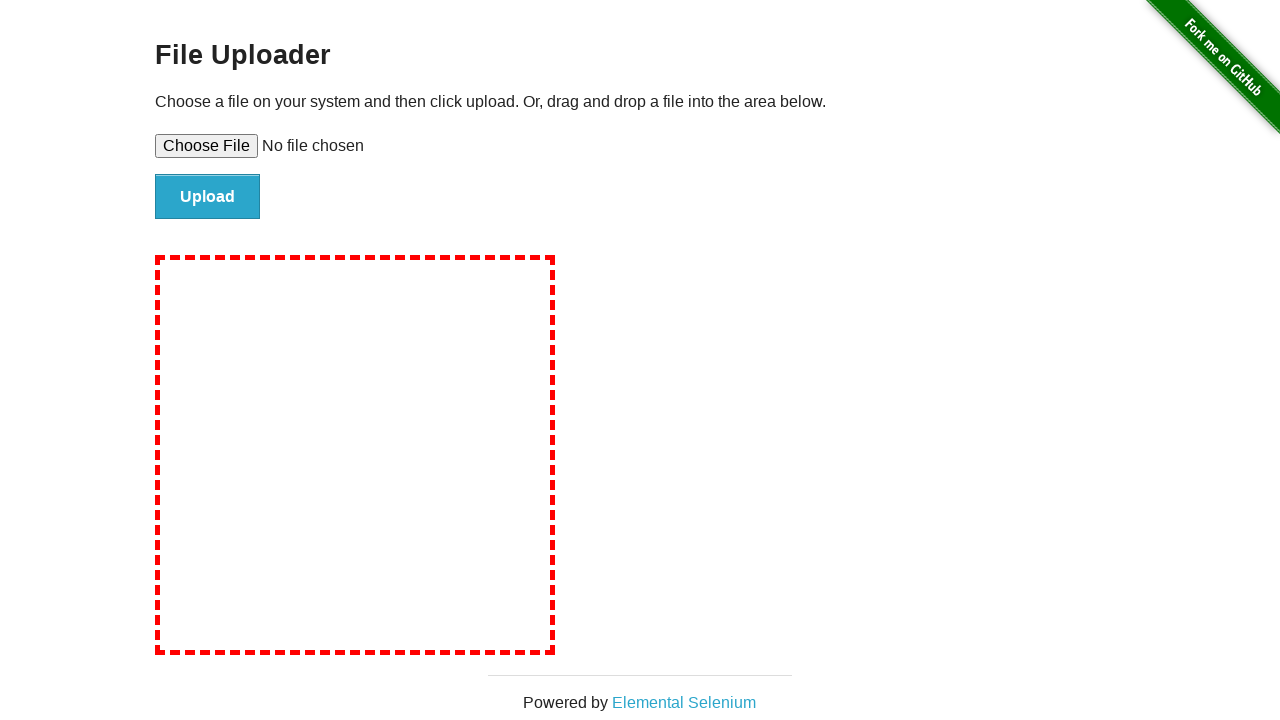

Navigated back to the-internet.herokuapp.com homepage
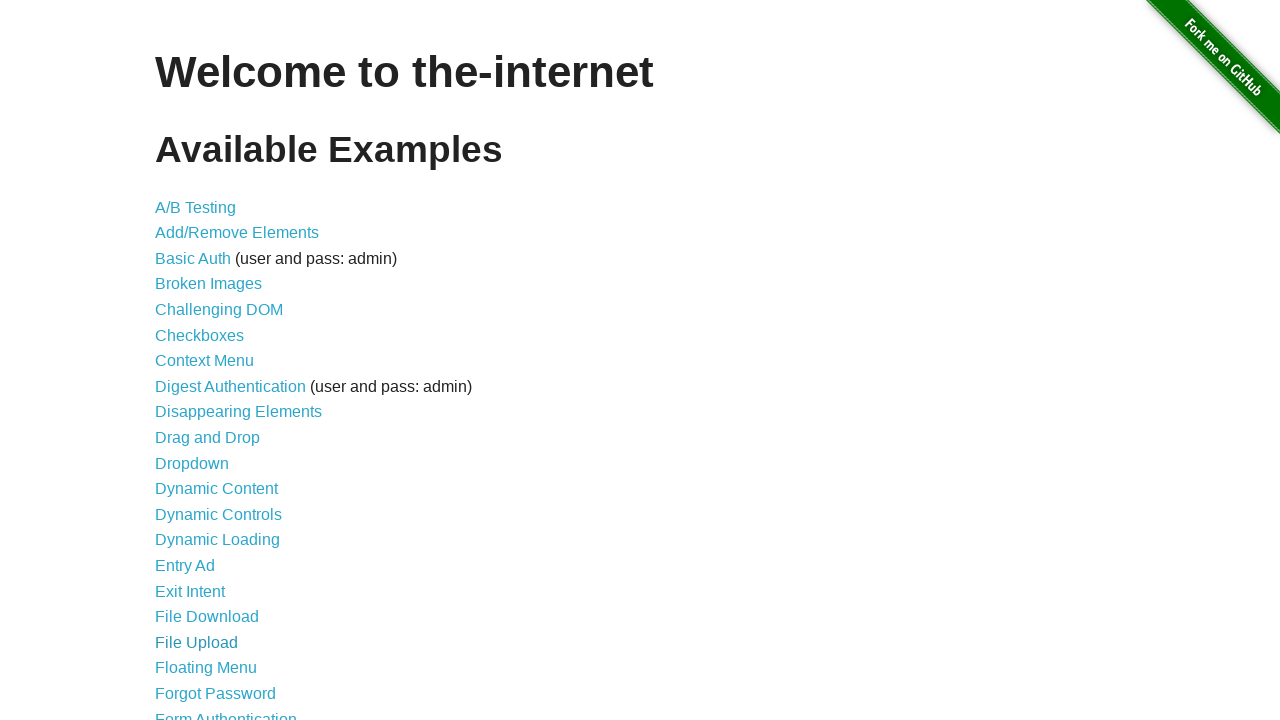

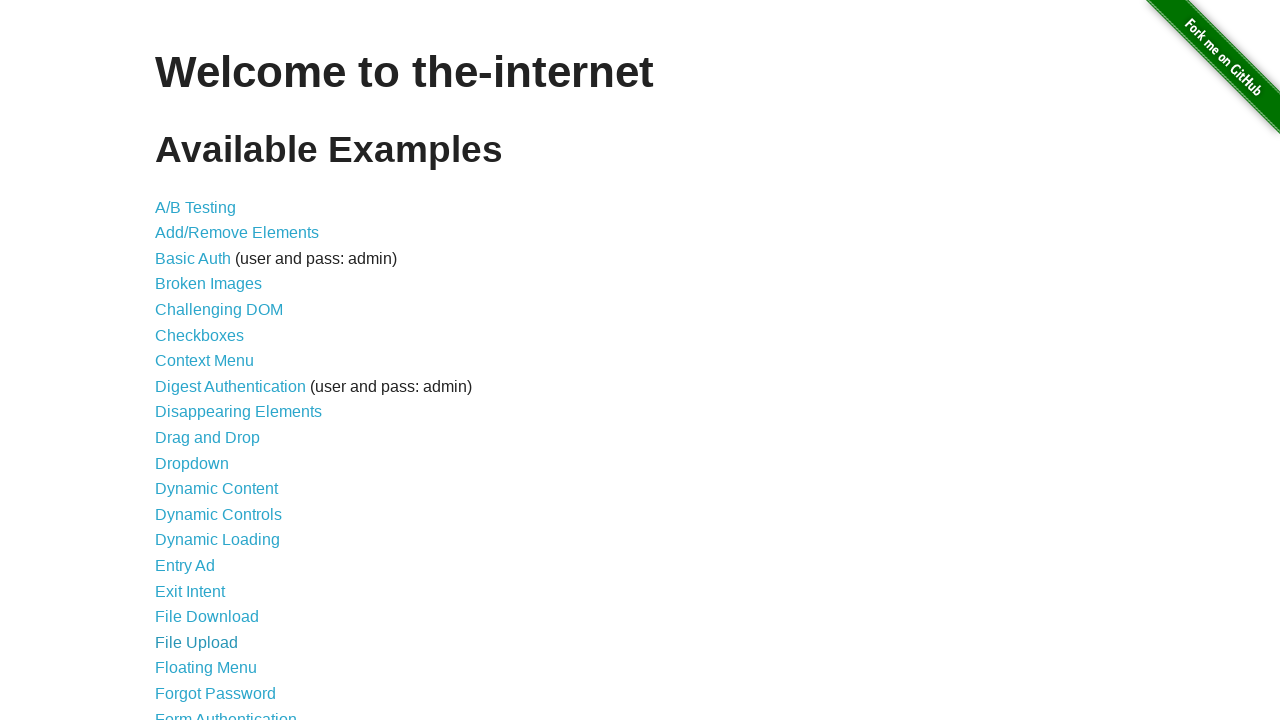